Tests for broken images on a page by finding all img elements and checking their naturalWidth property via JavaScript to determine if they are properly displayed

Starting URL: https://demoqa.com/broken

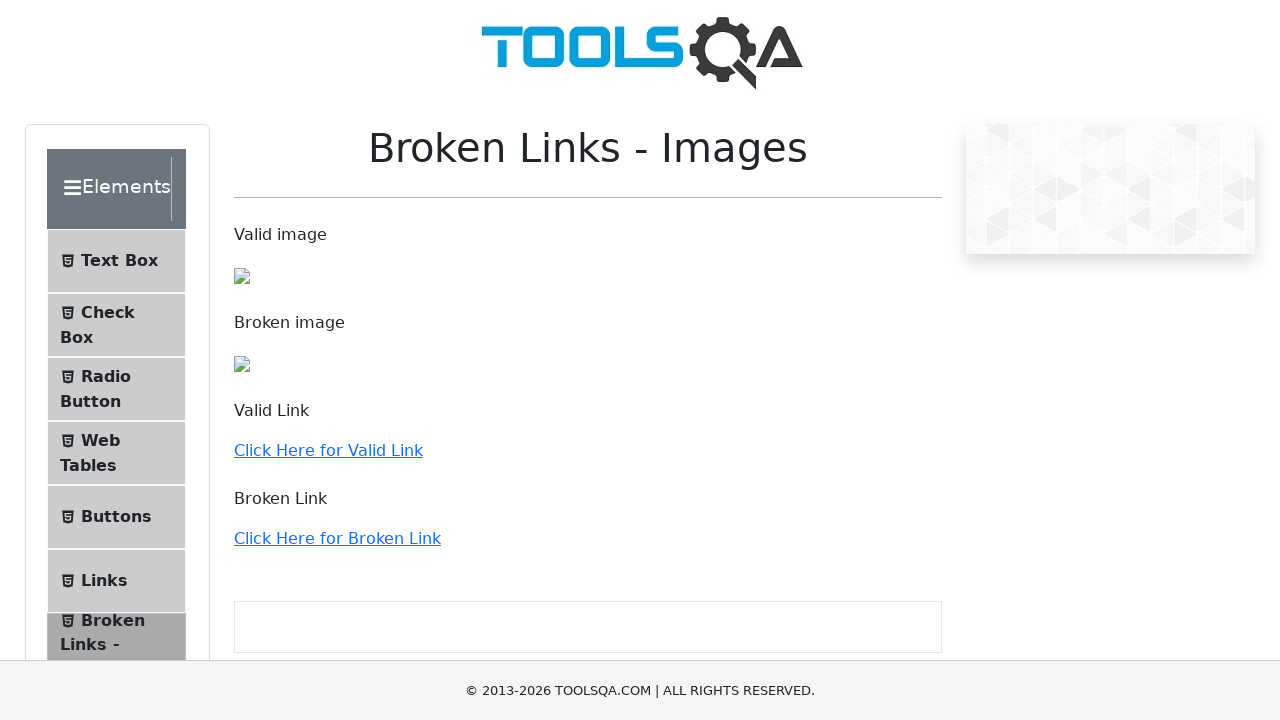

Navigated to https://demoqa.com/broken
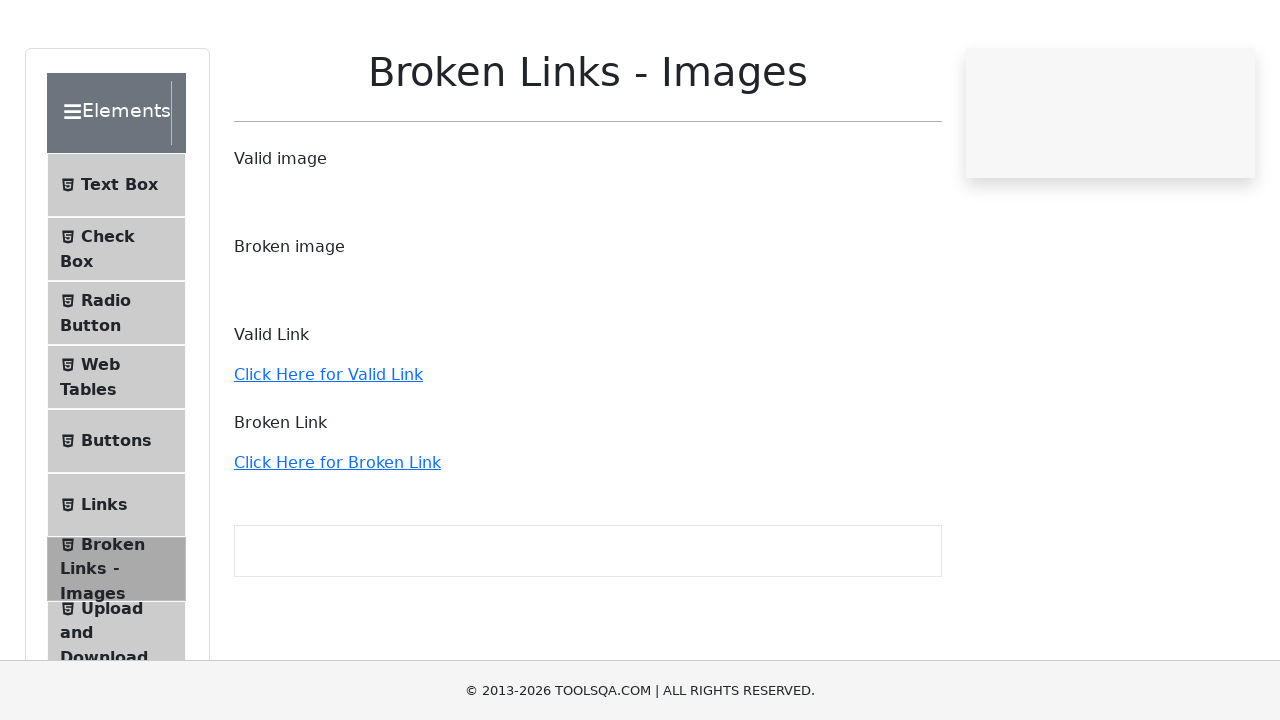

Waited for img elements to be present on the page
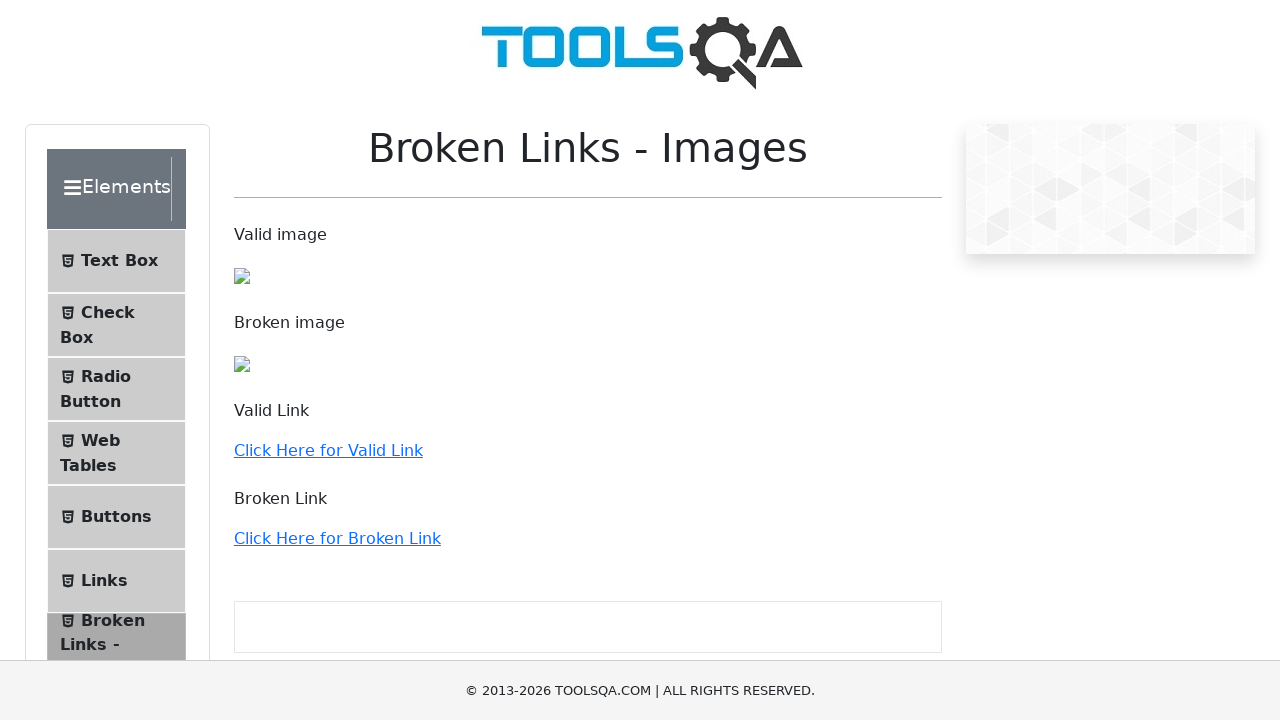

Found 3 image elements on the page
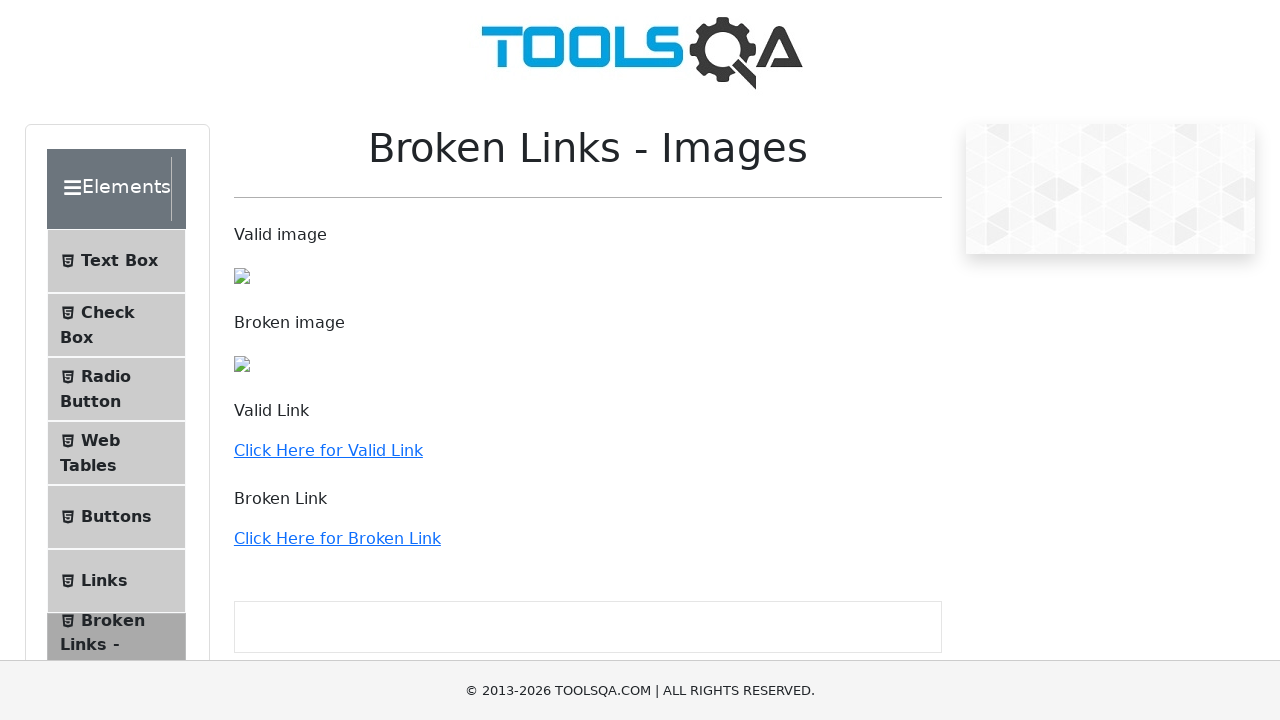

Image 1: Display OK (naturalWidth > 0)
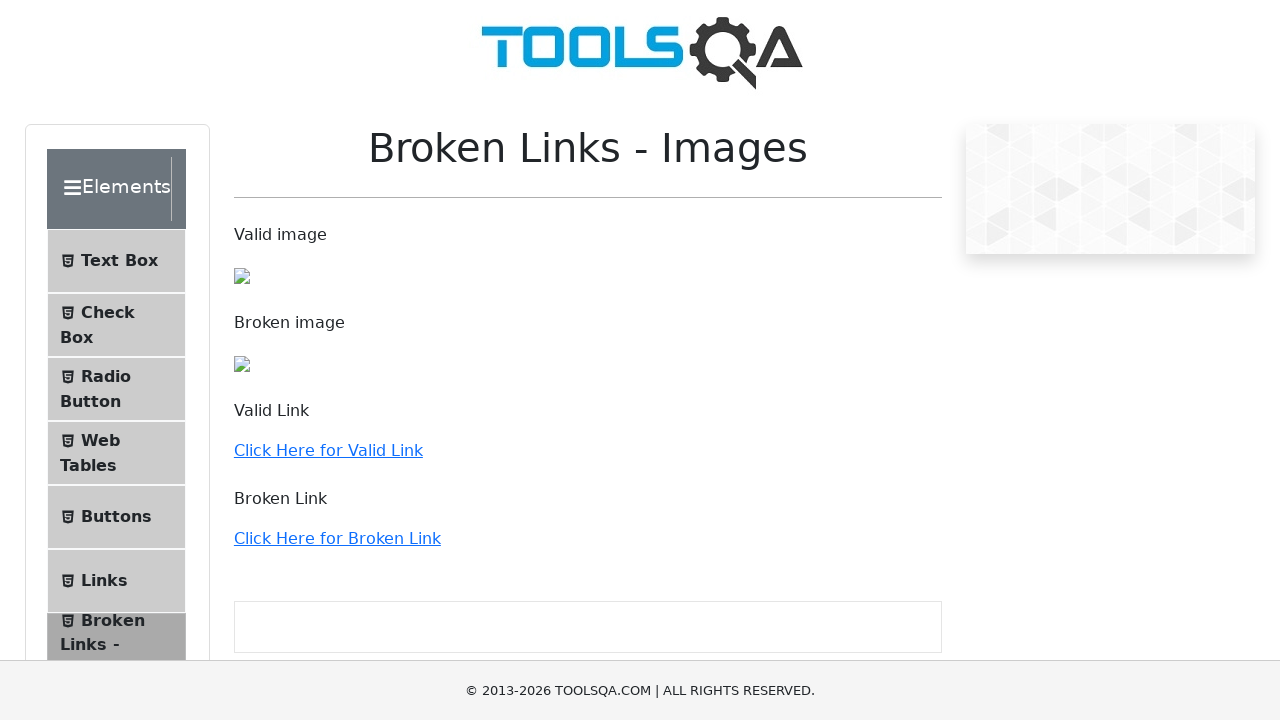

Image 2: Display Broken (naturalWidth = 0 or undefined)
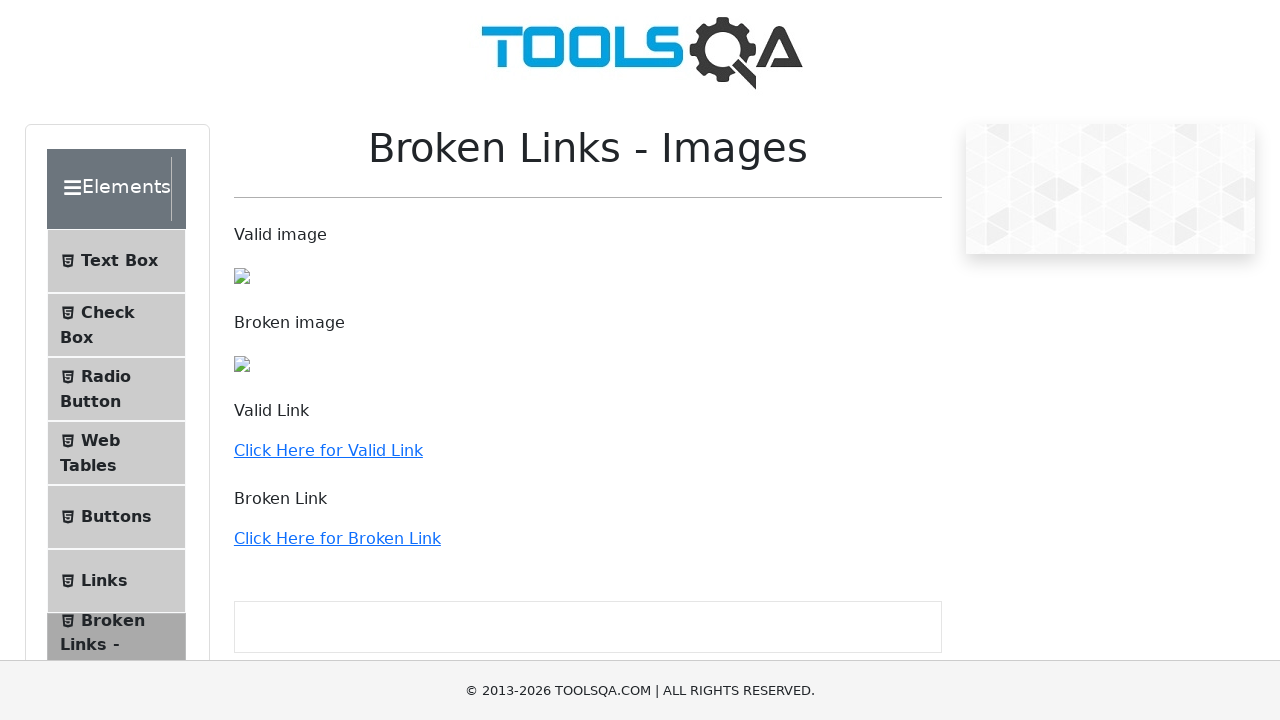

Image 3: Display Broken (naturalWidth = 0 or undefined)
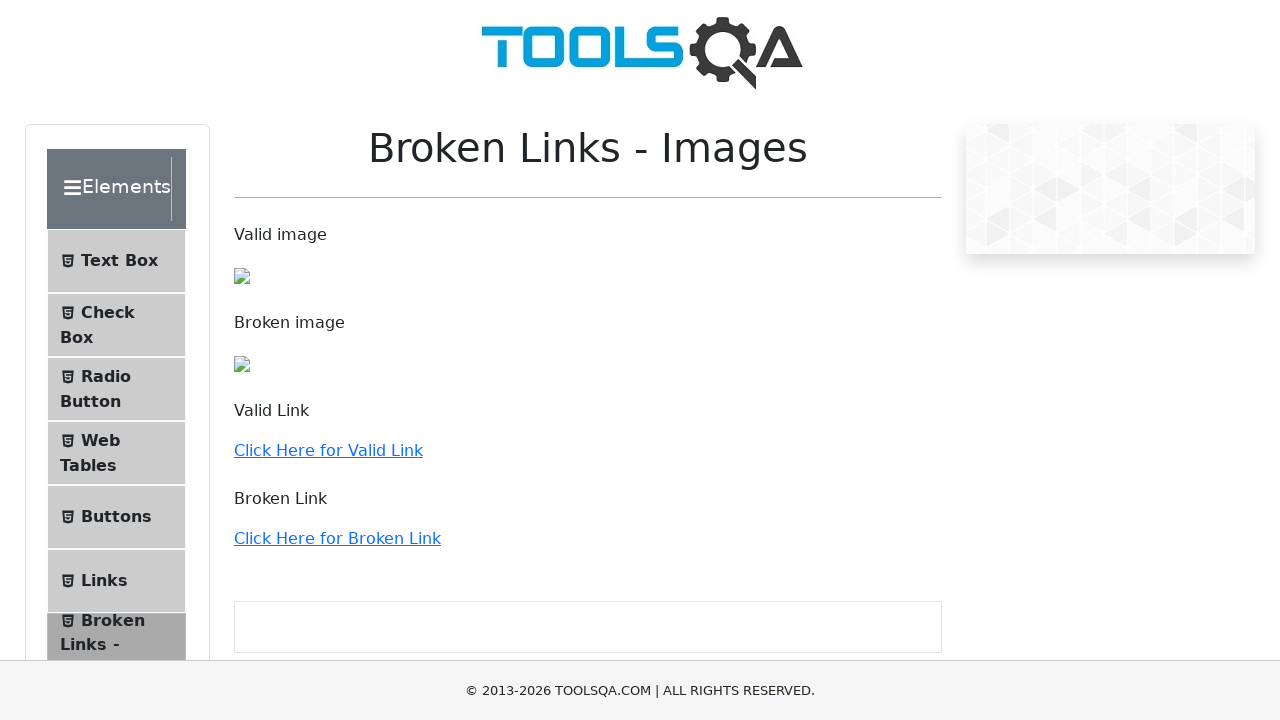

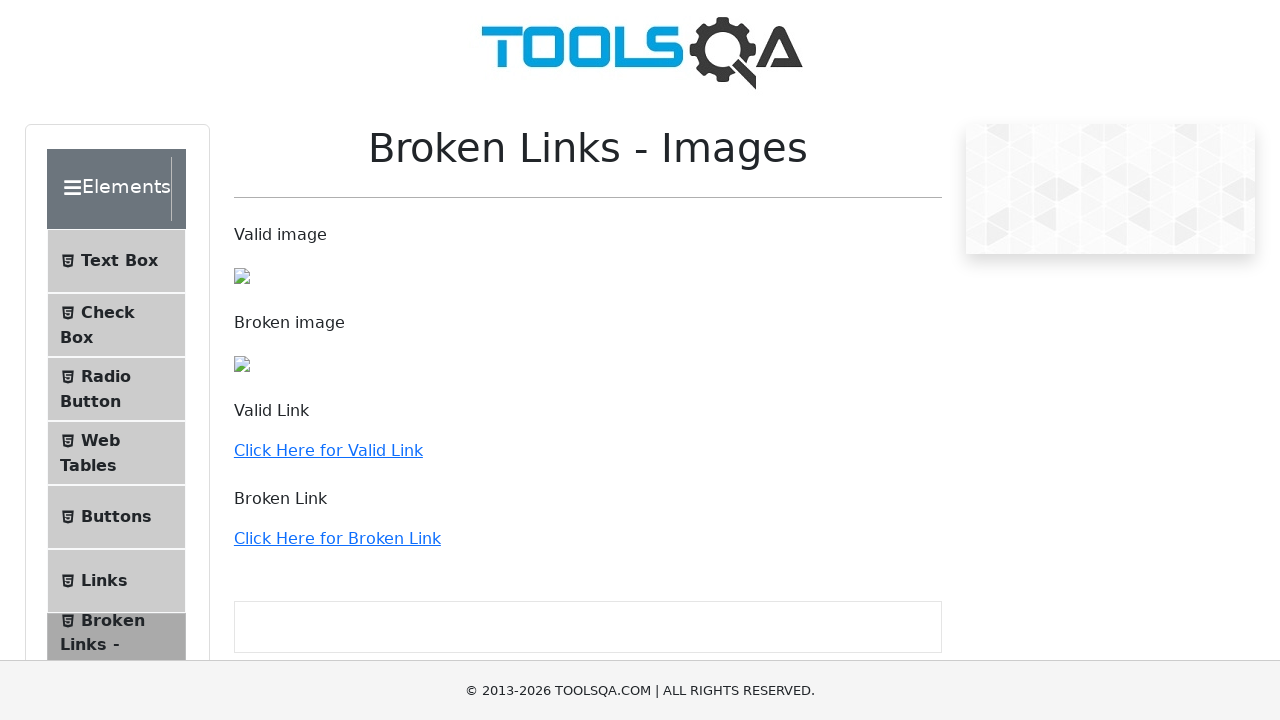